Tests various element state checks (displayed, enabled, selected) on a practice site, then clicks a male radio button and verifies its selected state changes.

Starting URL: https://testautomationpractice.blogspot.com/

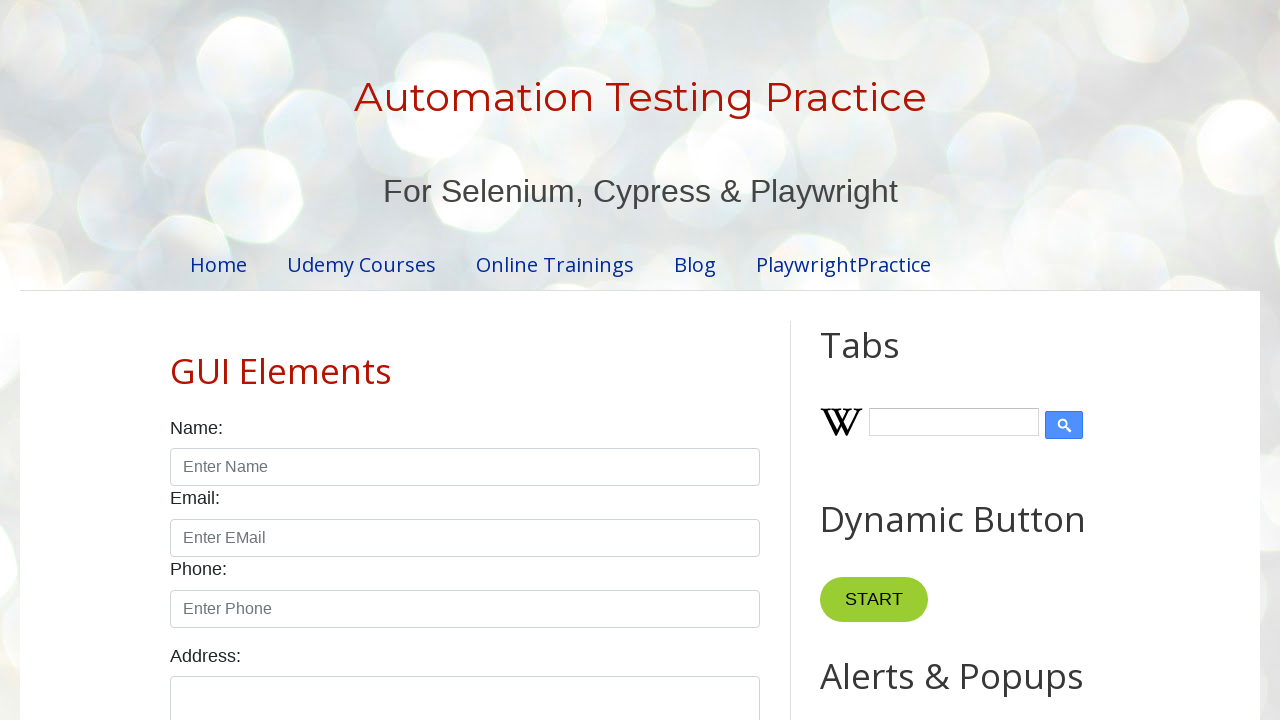

Located Home link element
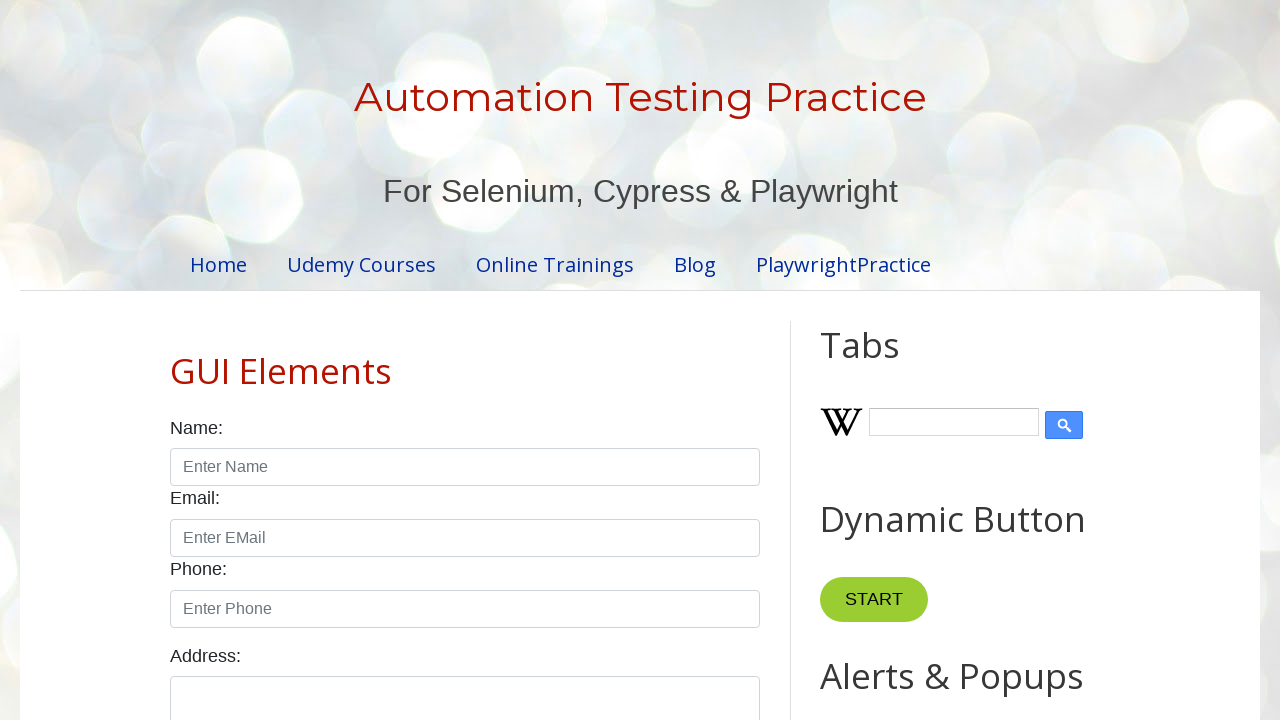

Home link is visible
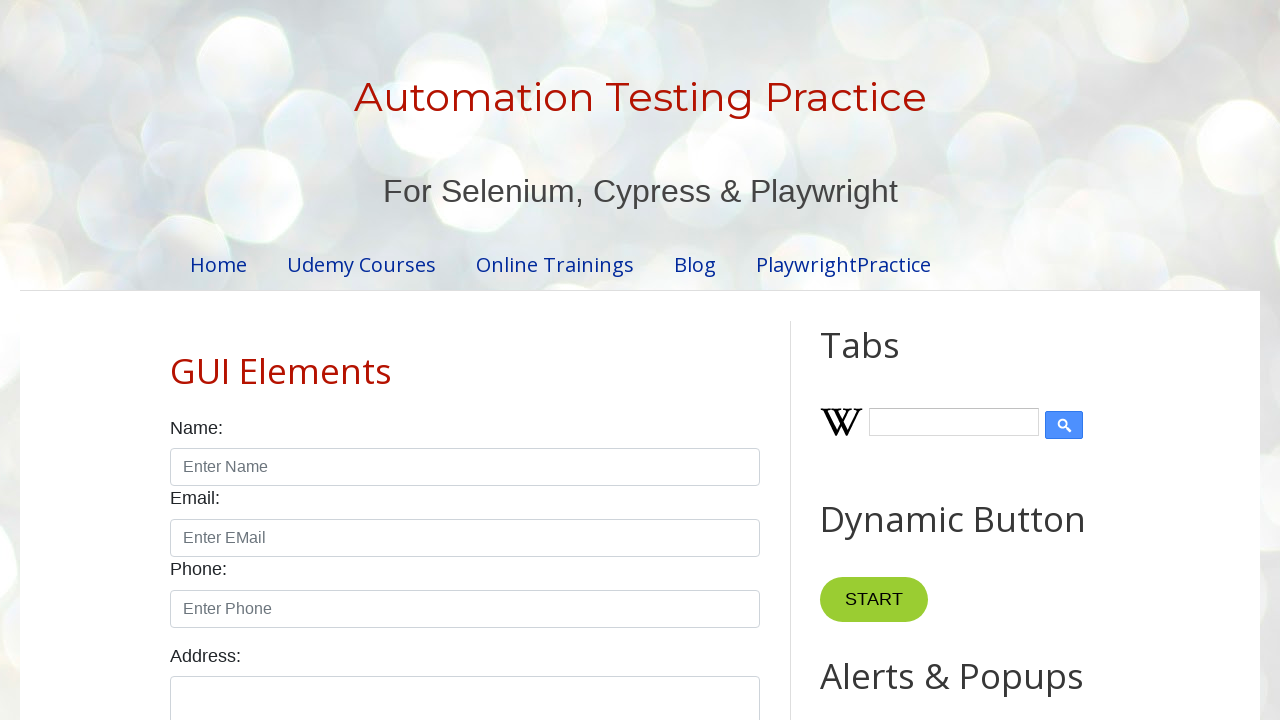

Located male radio button element
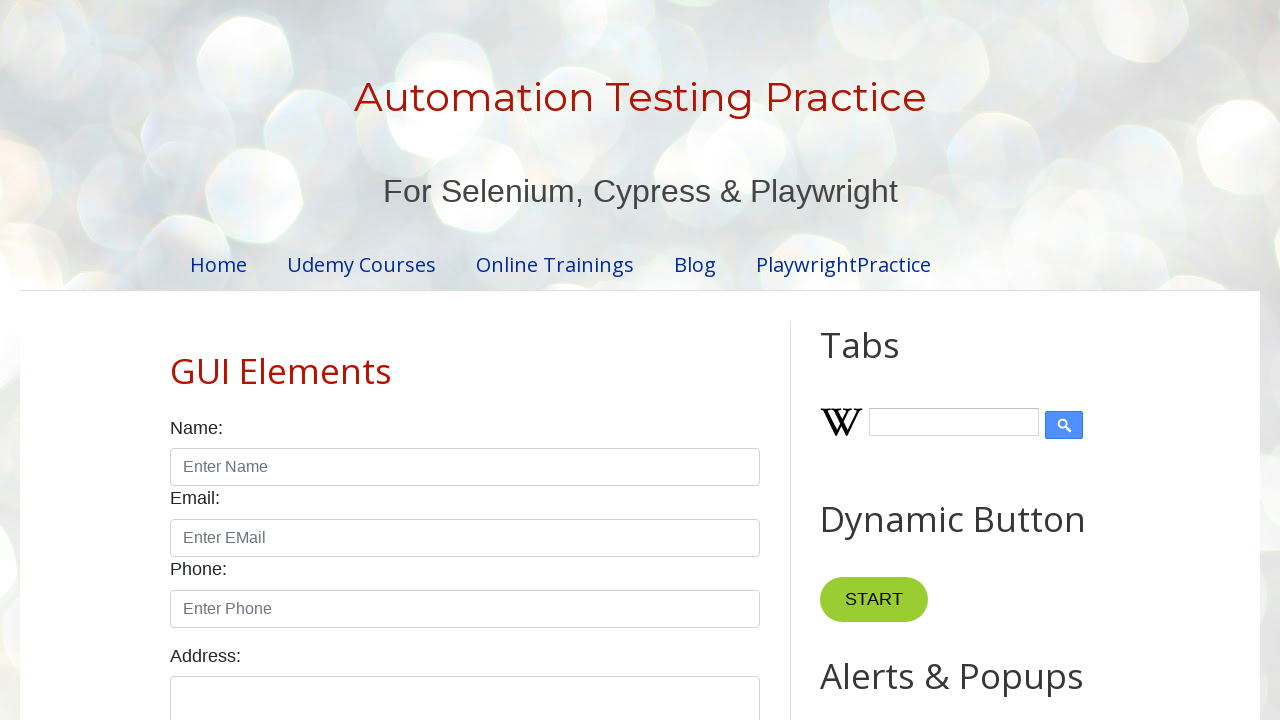

Male radio button is visible
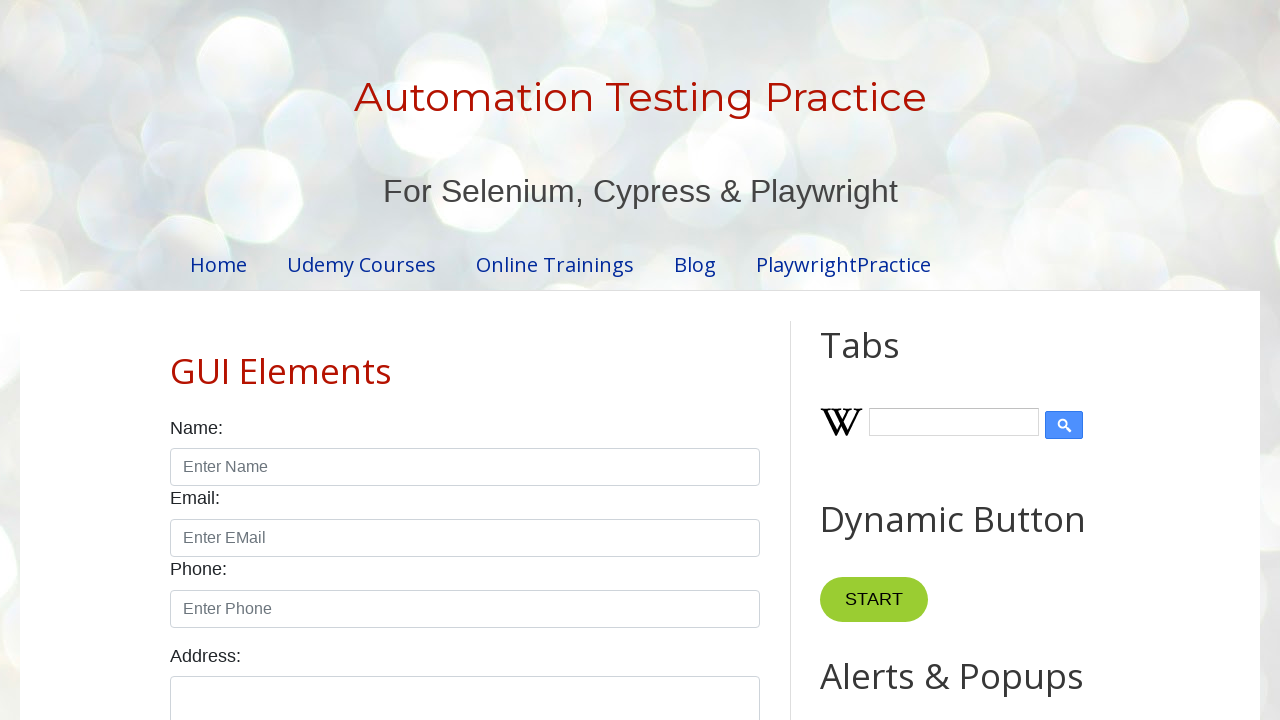

Clicked male radio button at (176, 360) on input#male
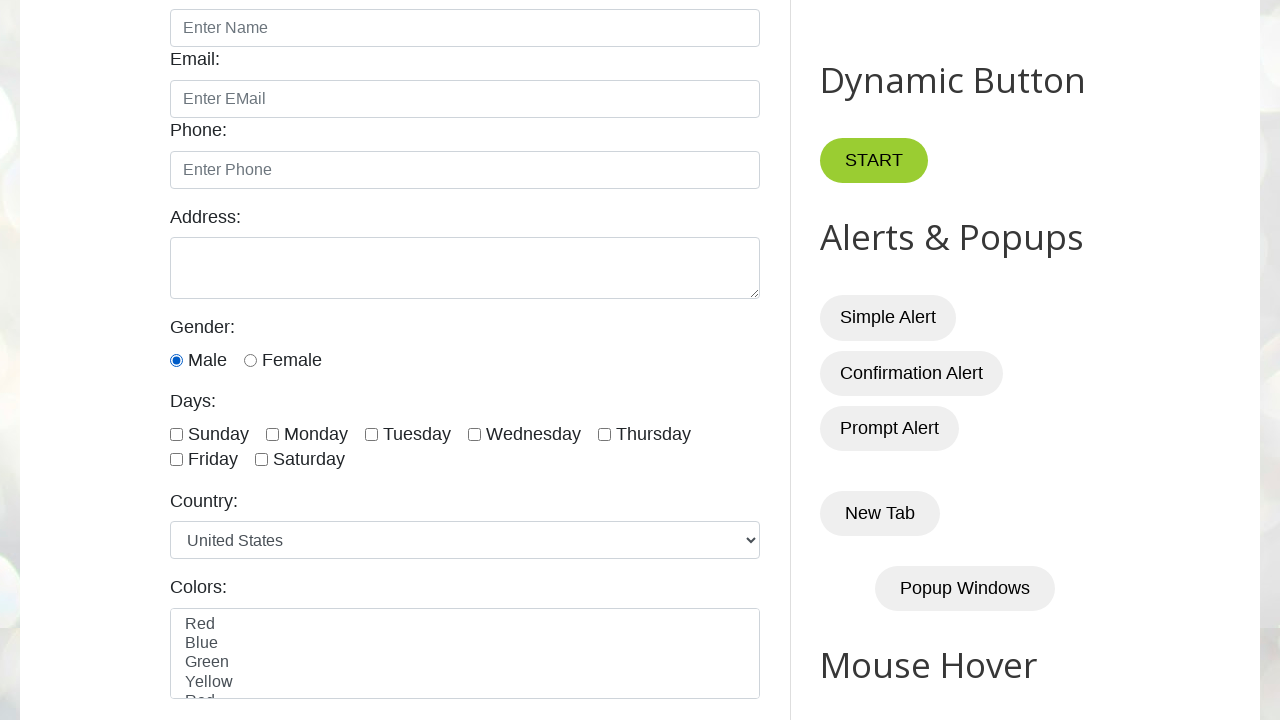

Verified male radio button is selected
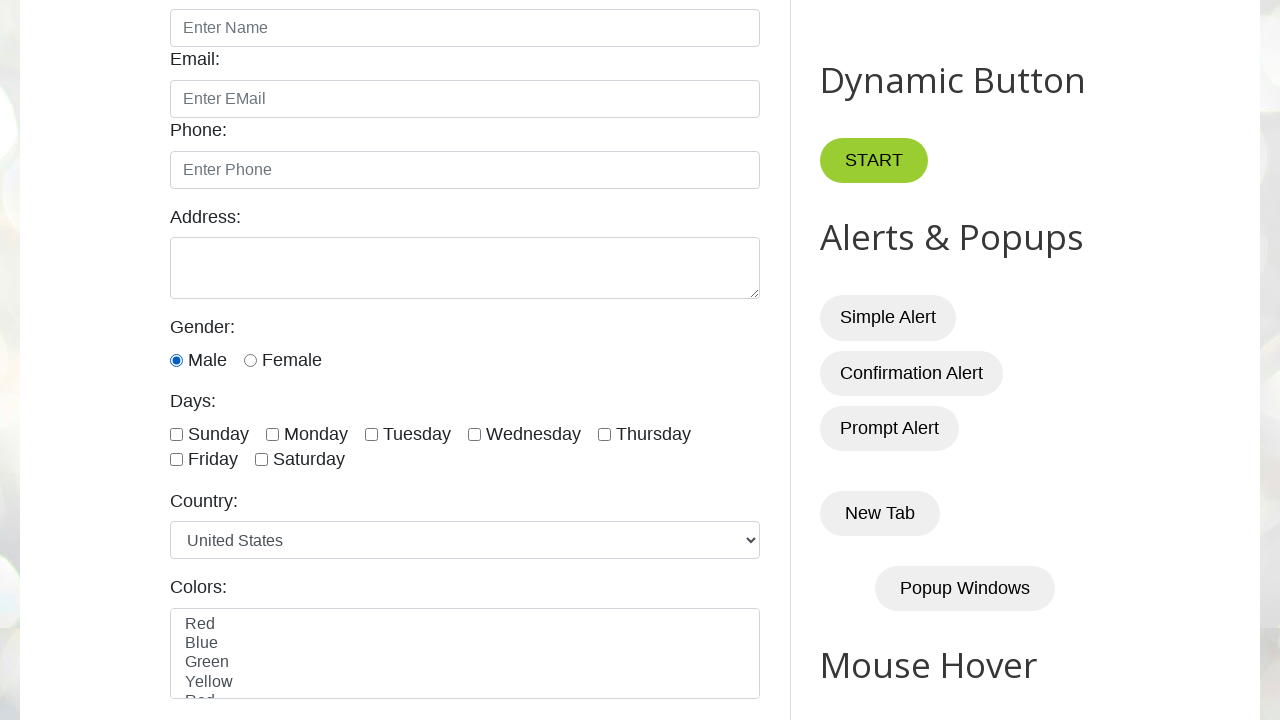

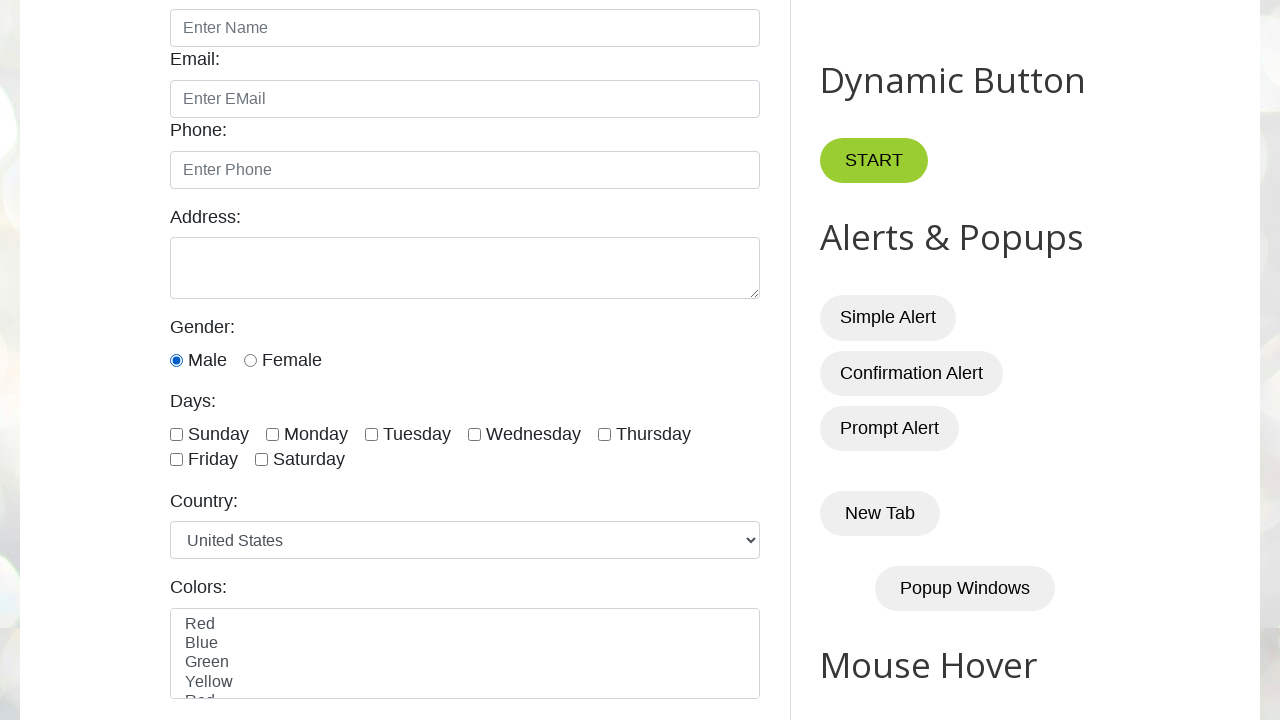